Tests that a button becomes enabled after 5 seconds and can be clicked

Starting URL: https://demoqa.com/dynamic-properties

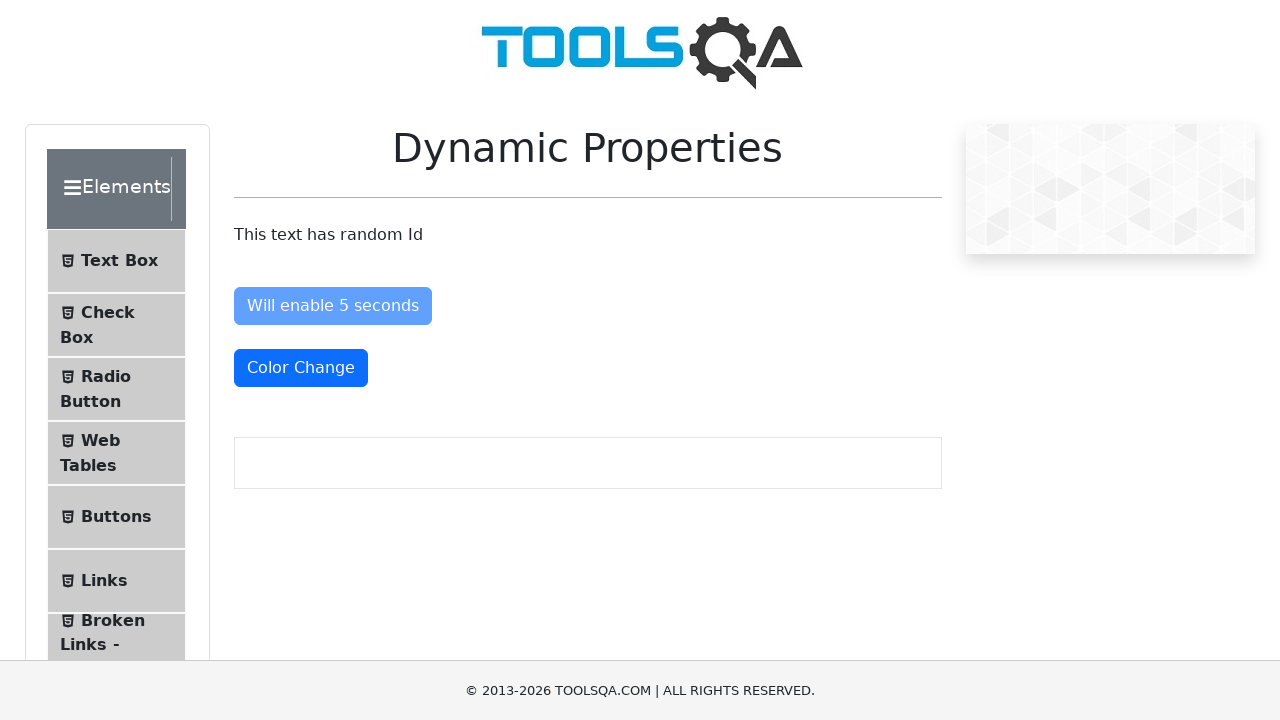

Waited for 'Enable After' button to become enabled after 5 seconds
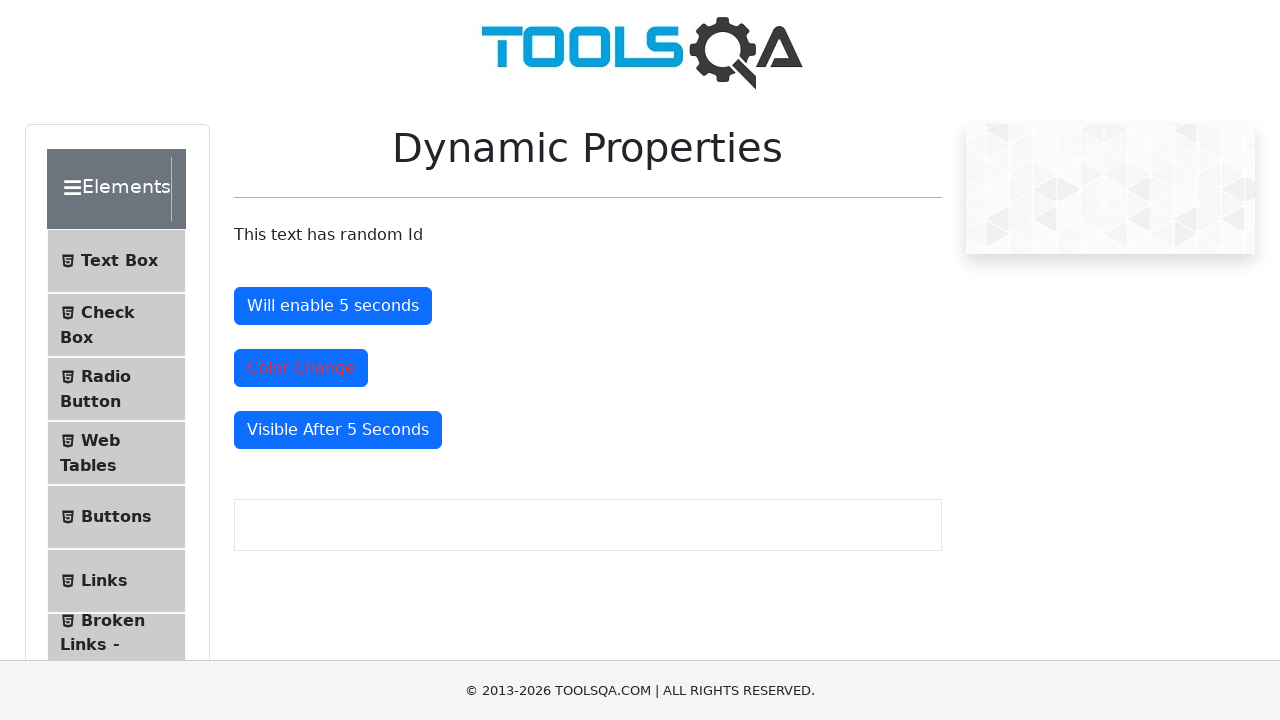

Clicked the enabled 'Enable After' button at (333, 306) on #enableAfter
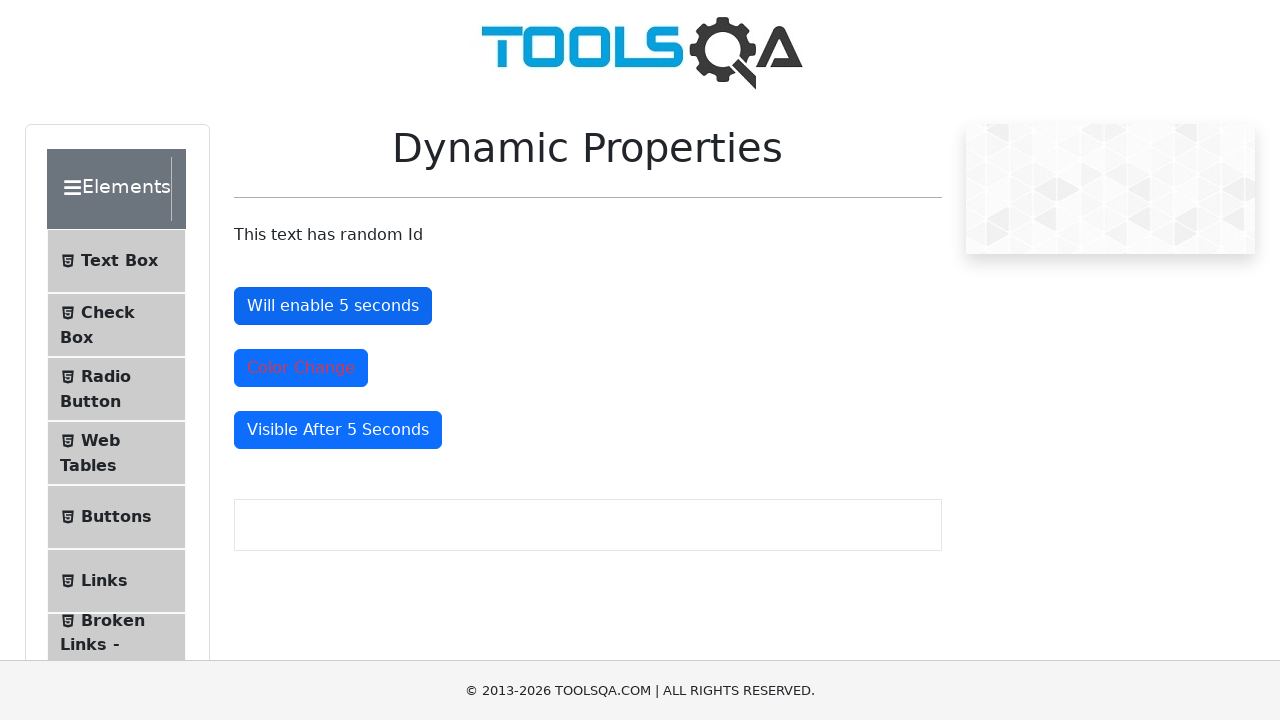

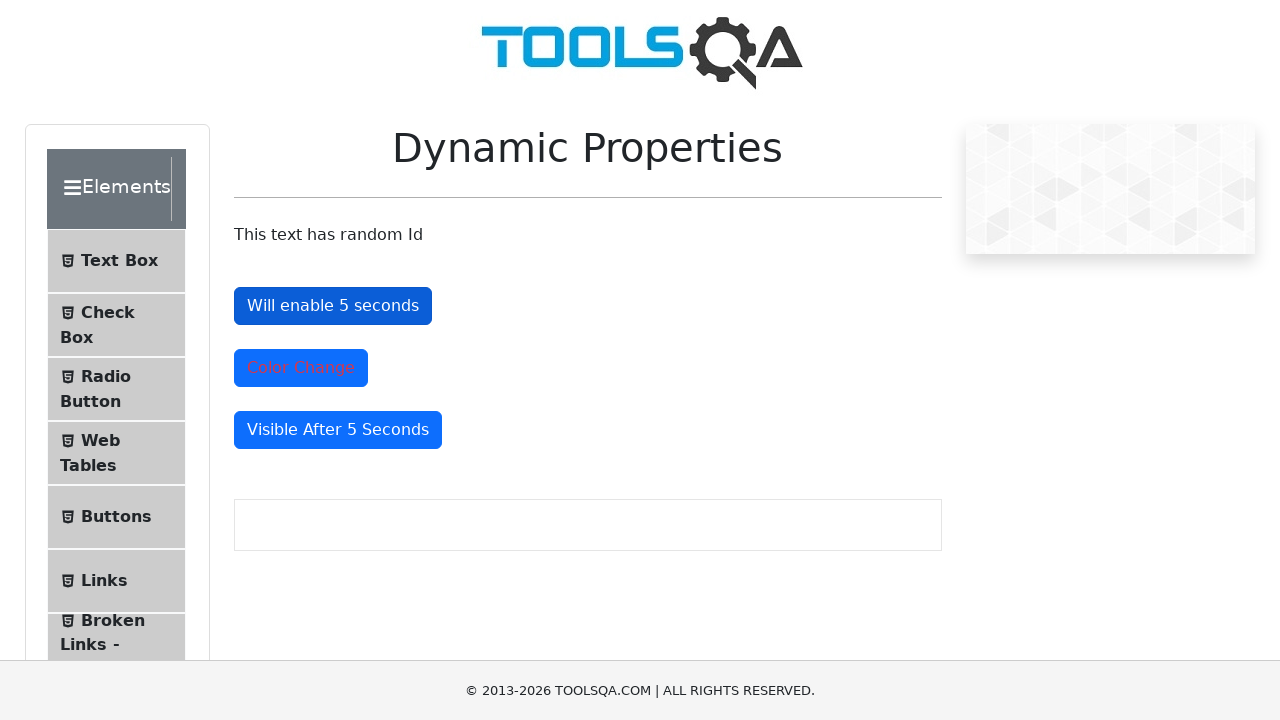